Tests checkbox functionality by clicking a checkbox, verifying its selected state, unchecking it, and verifying its unselected state

Starting URL: https://rahulshettyacademy.com/AutomationPractice/

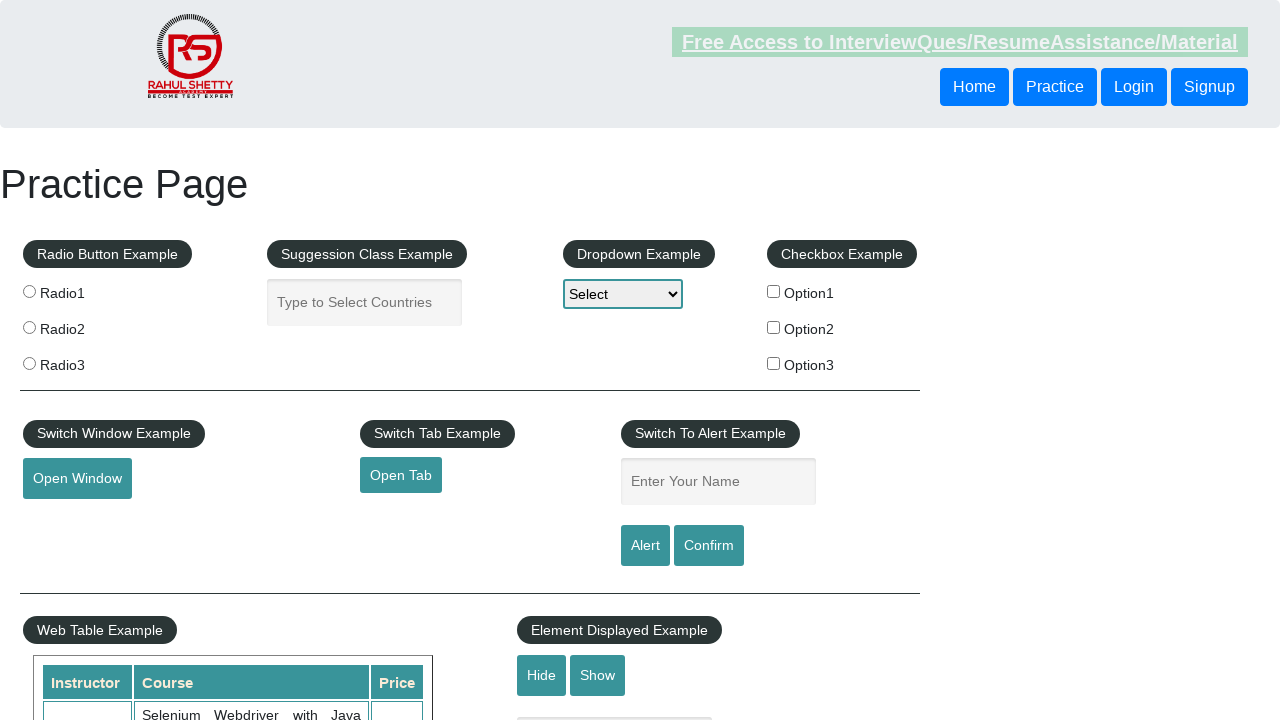

Clicked the first checkbox to select it at (774, 291) on input[id$='checkBoxOption1']
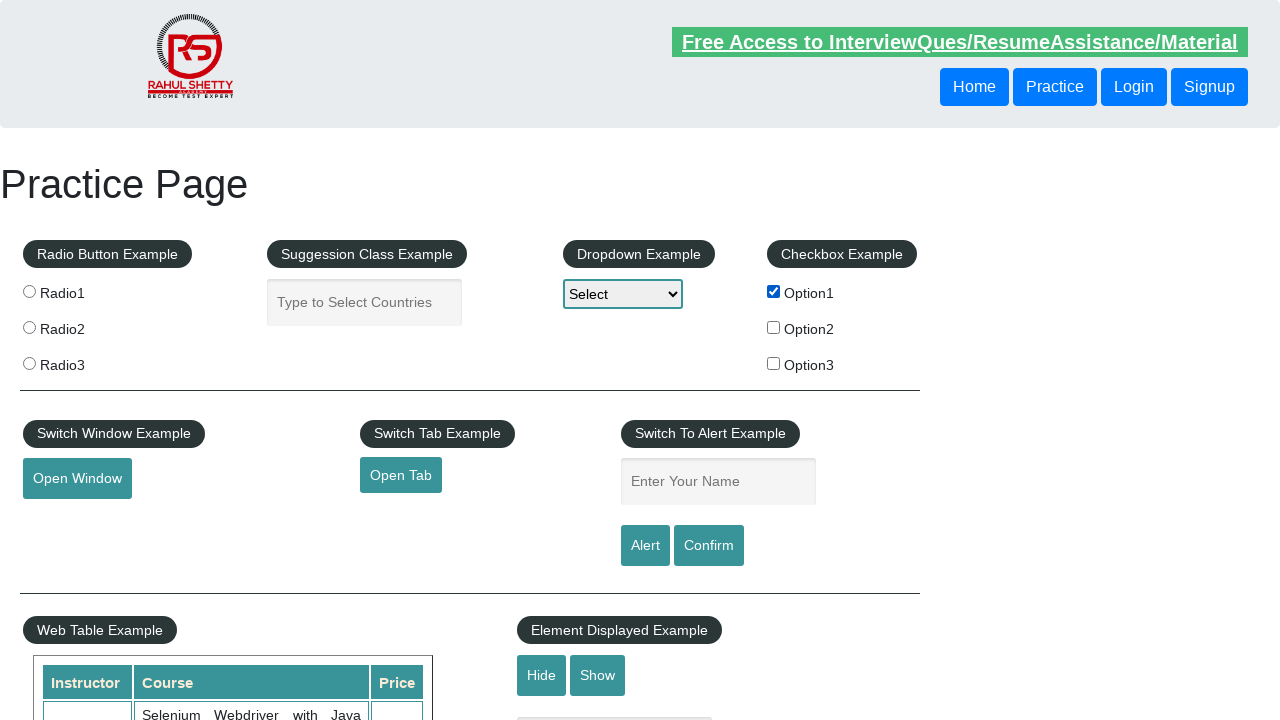

Verified that the first checkbox is selected
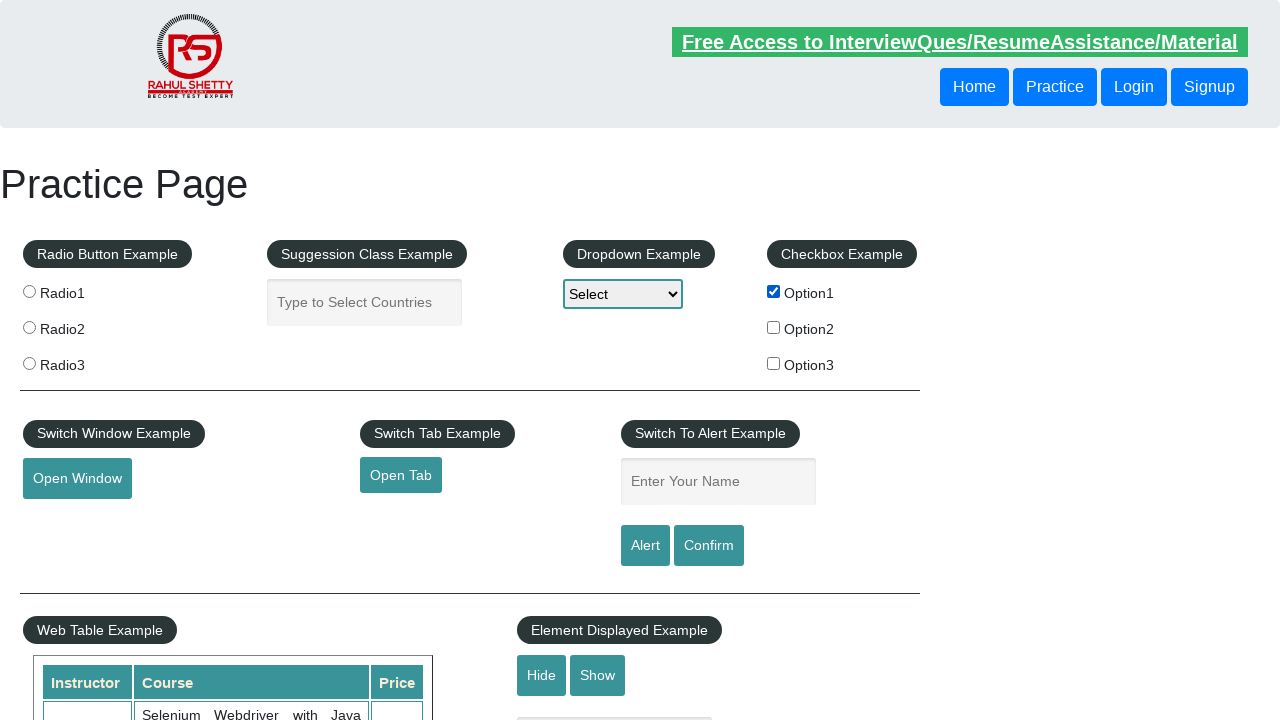

Clicked the first checkbox to unselect it at (774, 291) on input[id$='checkBoxOption1']
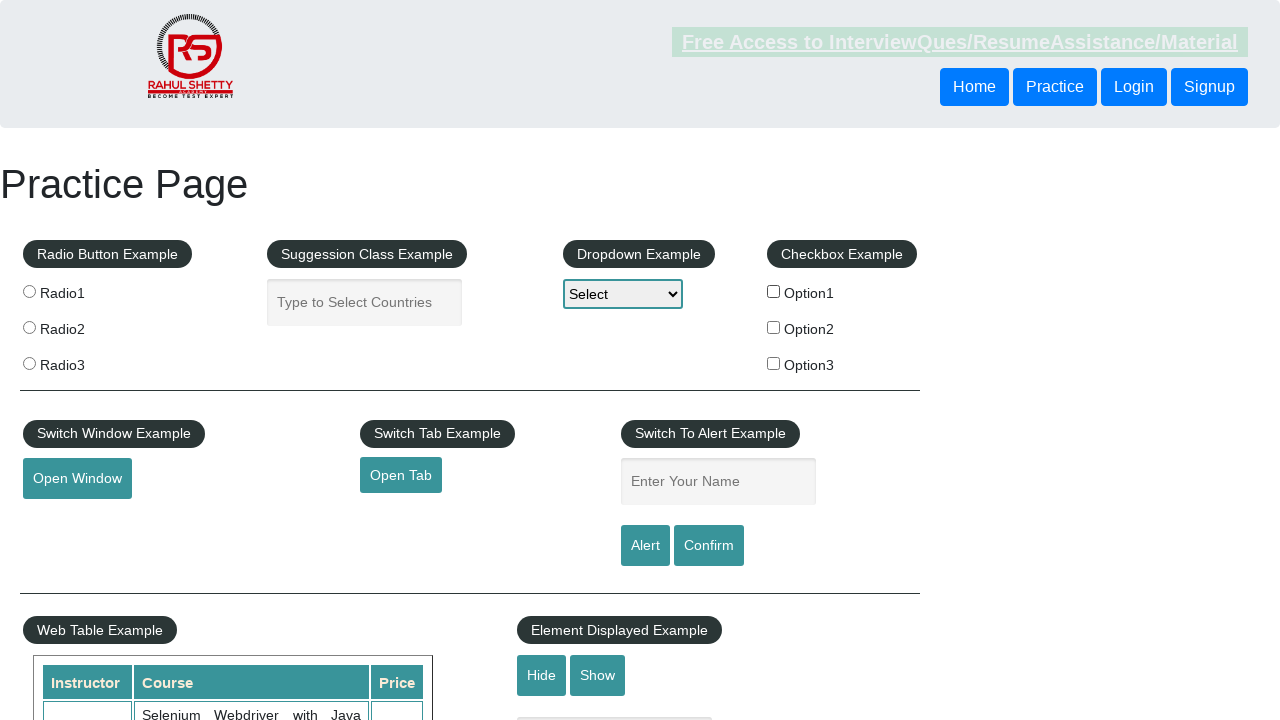

Verified that the first checkbox is no longer selected
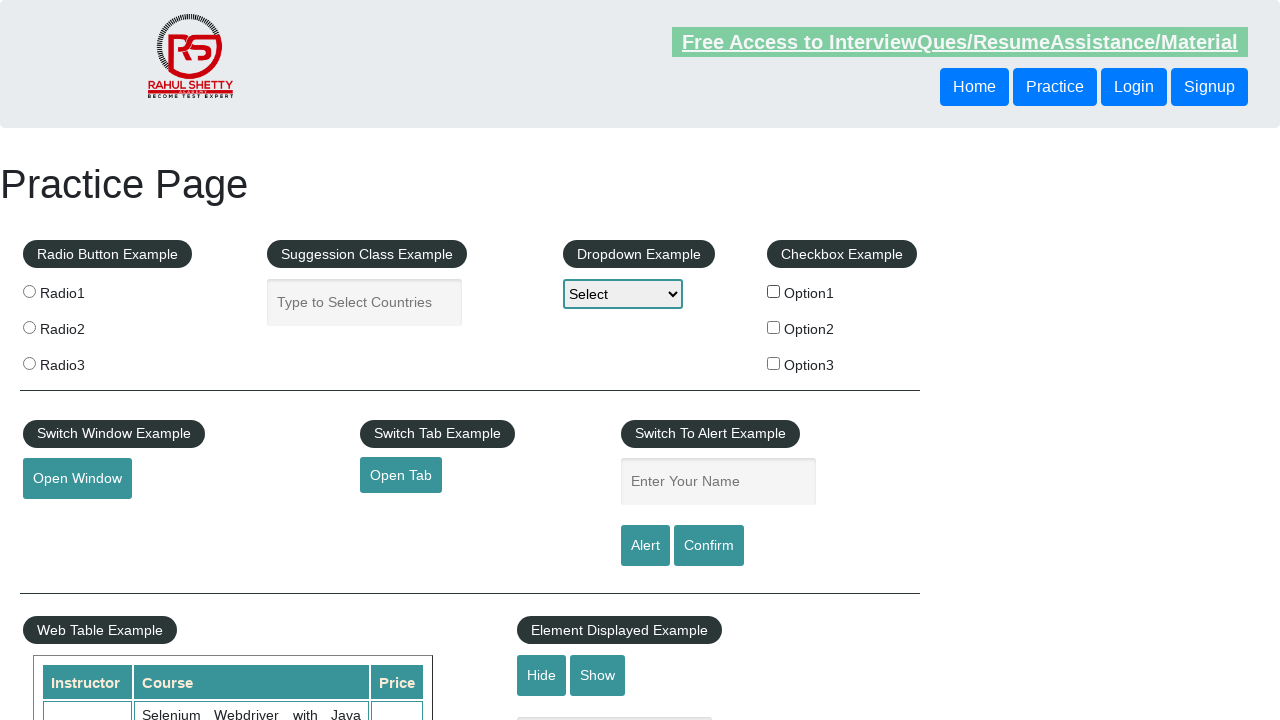

Counted total checkboxes on the page: 3
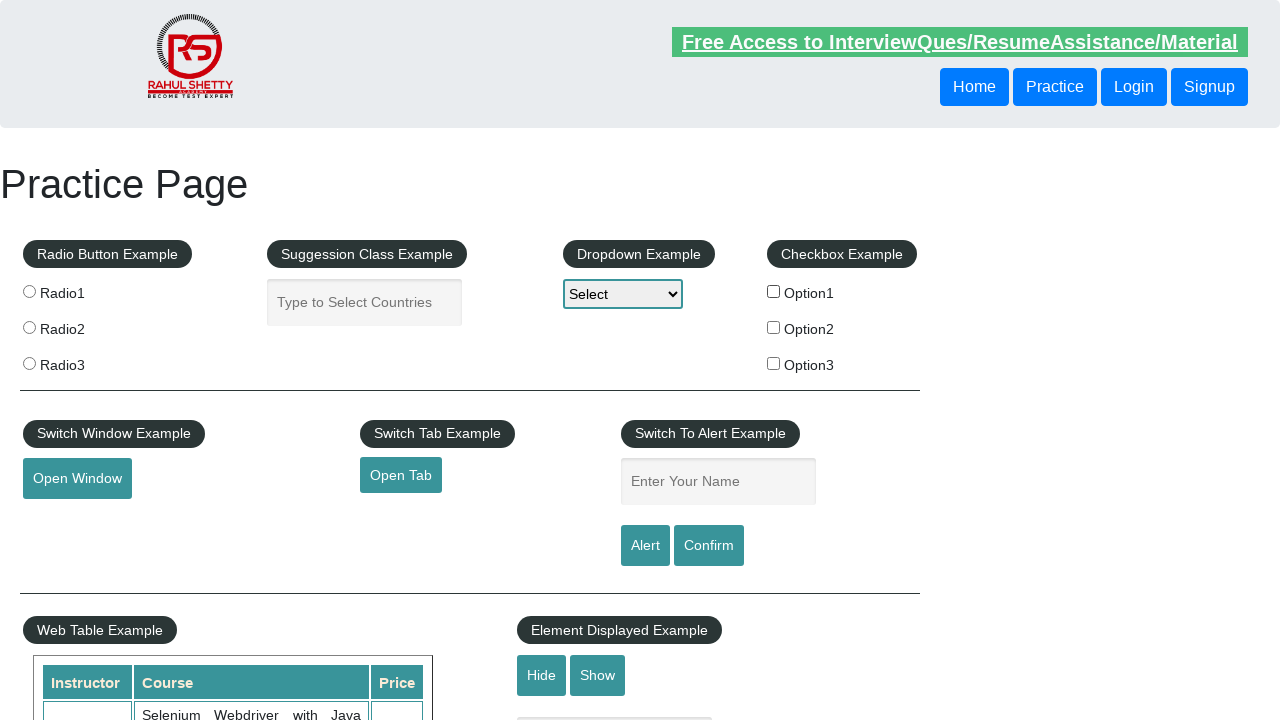

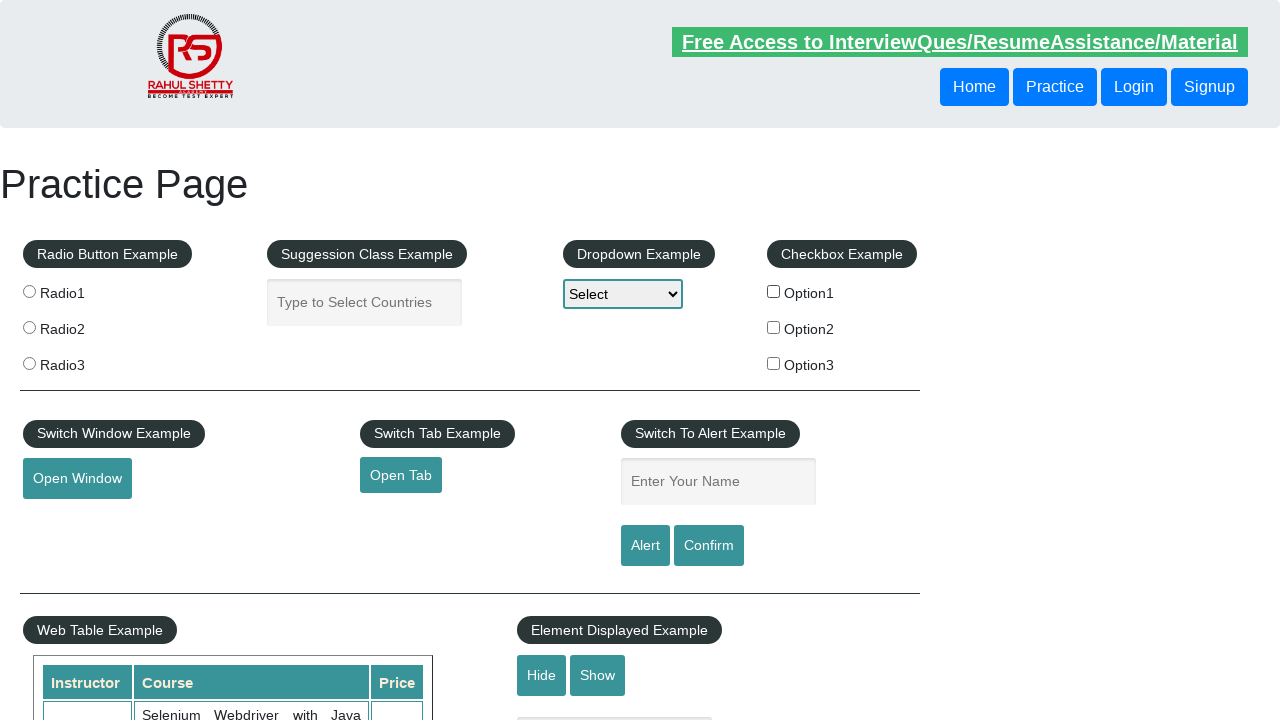